Tests checkbox functionality by ensuring both checkboxes are selected if they aren't already

Starting URL: https://the-internet.herokuapp.com/checkboxes

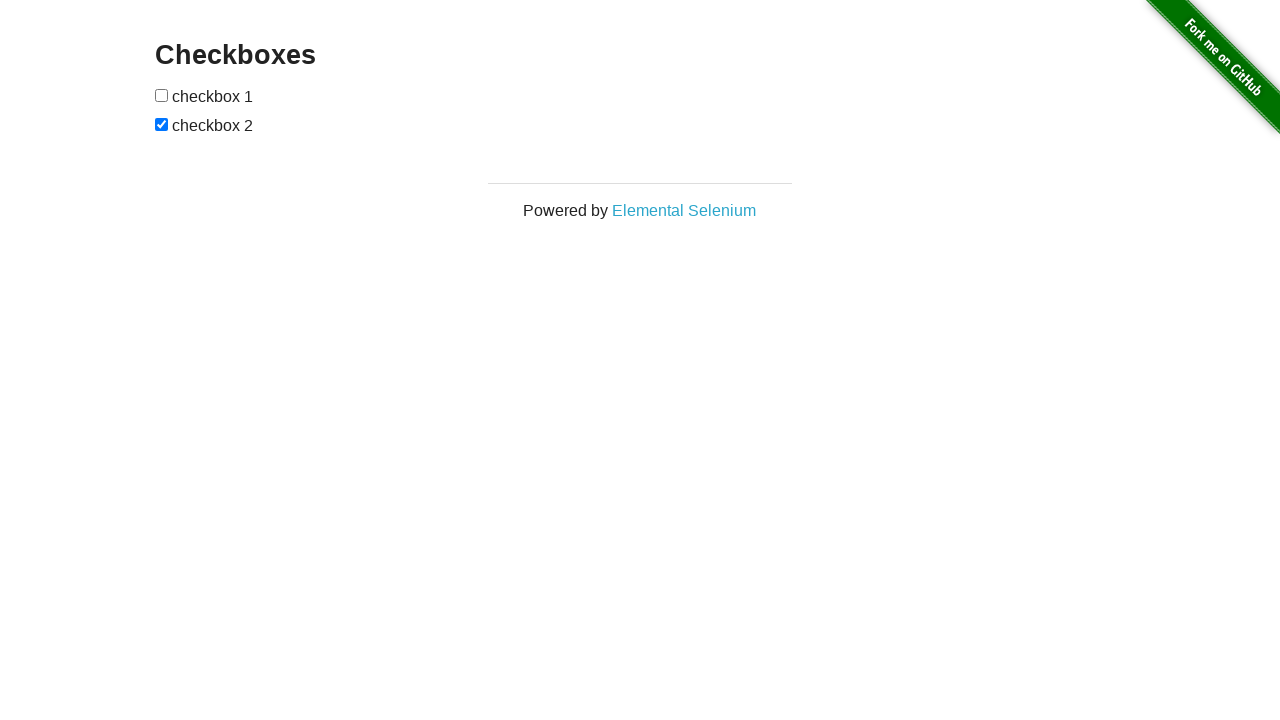

Located first checkbox element
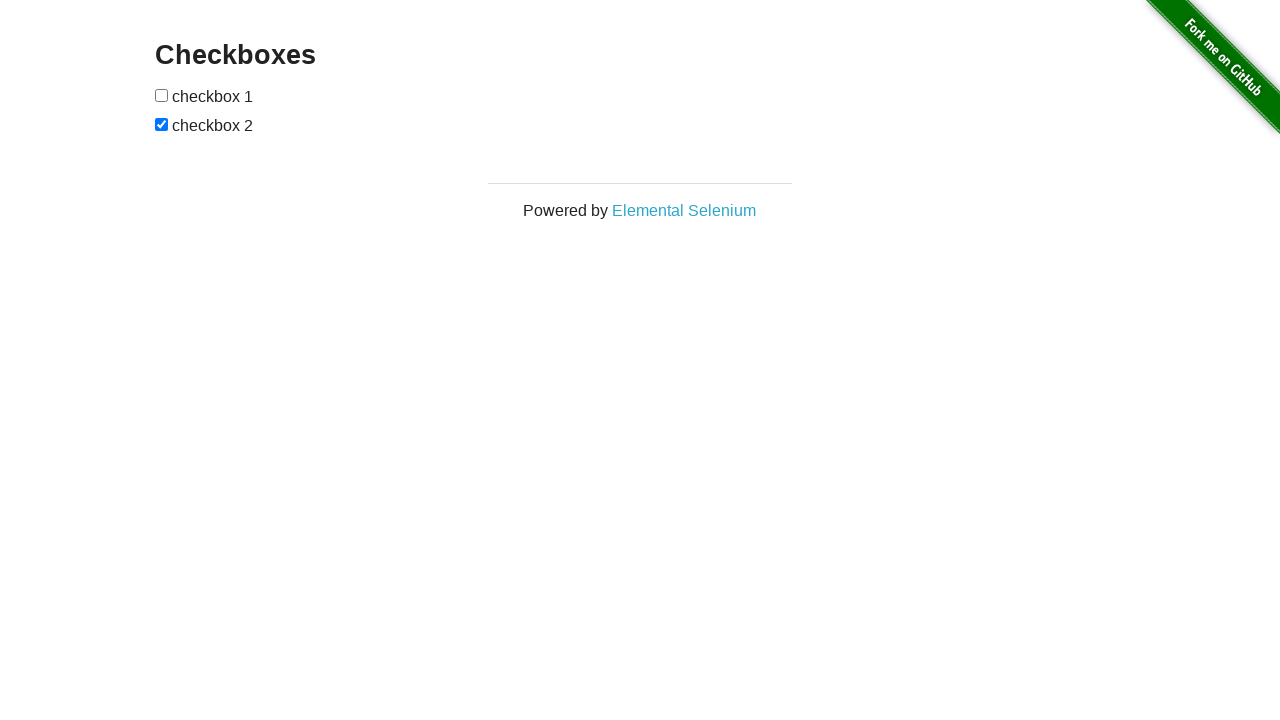

Located second checkbox element
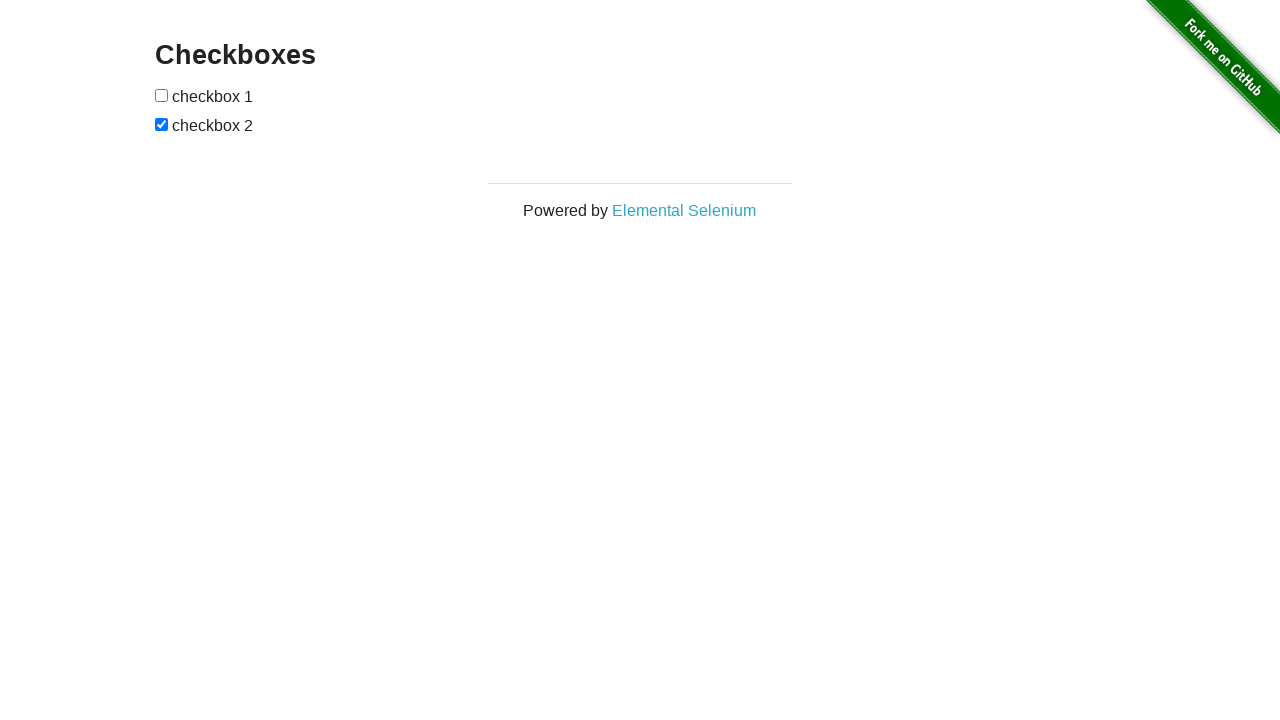

Checked first checkbox status
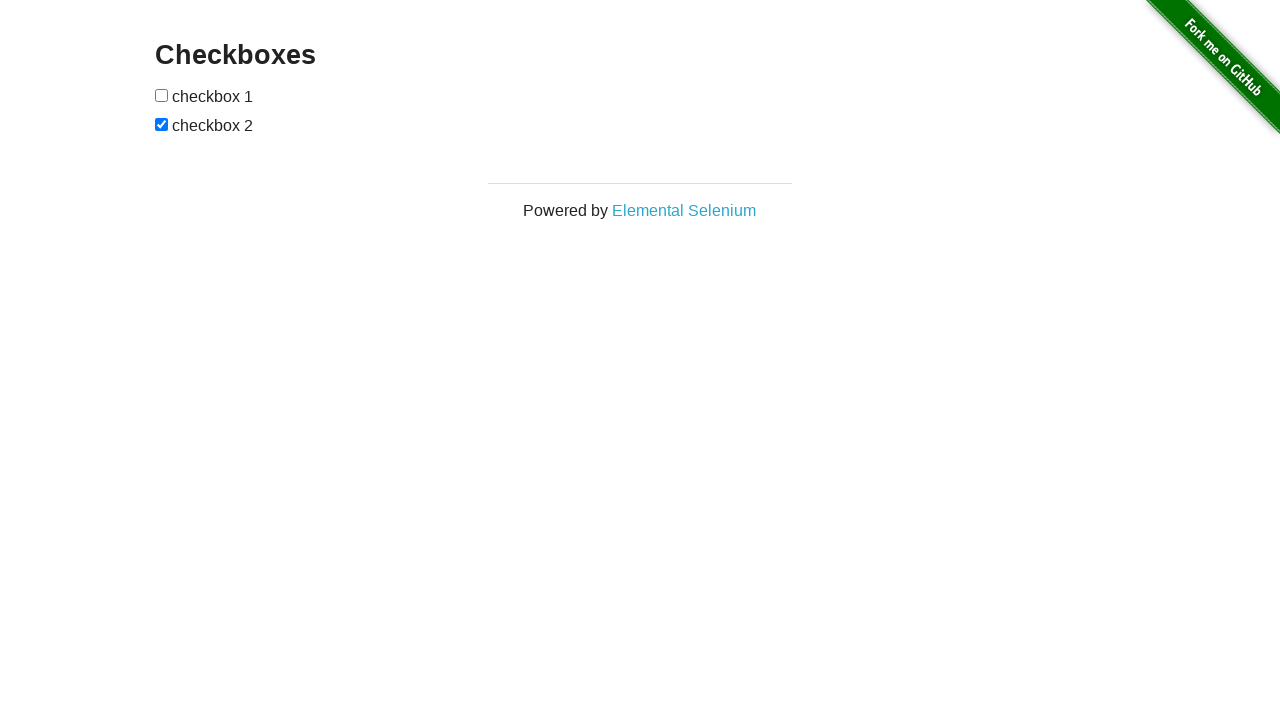

Clicked first checkbox to select it at (162, 95) on xpath=(//*[@type='checkbox'])[1]
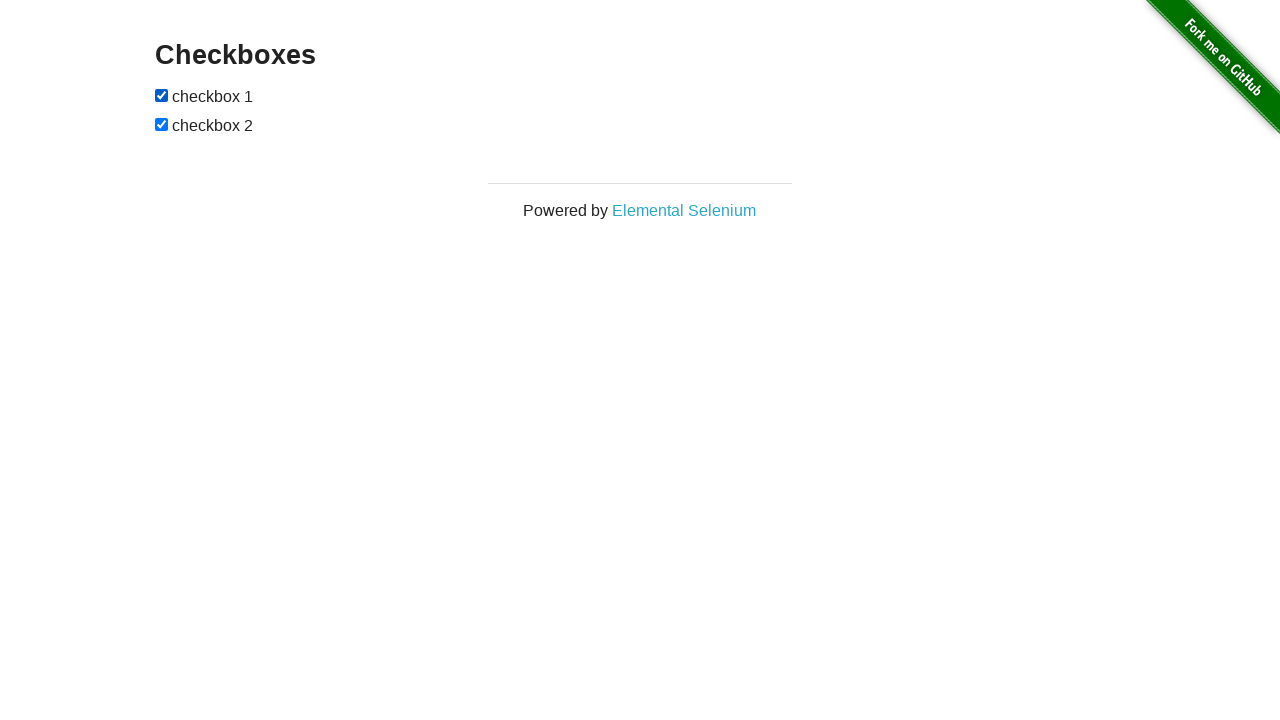

Second checkbox was already selected
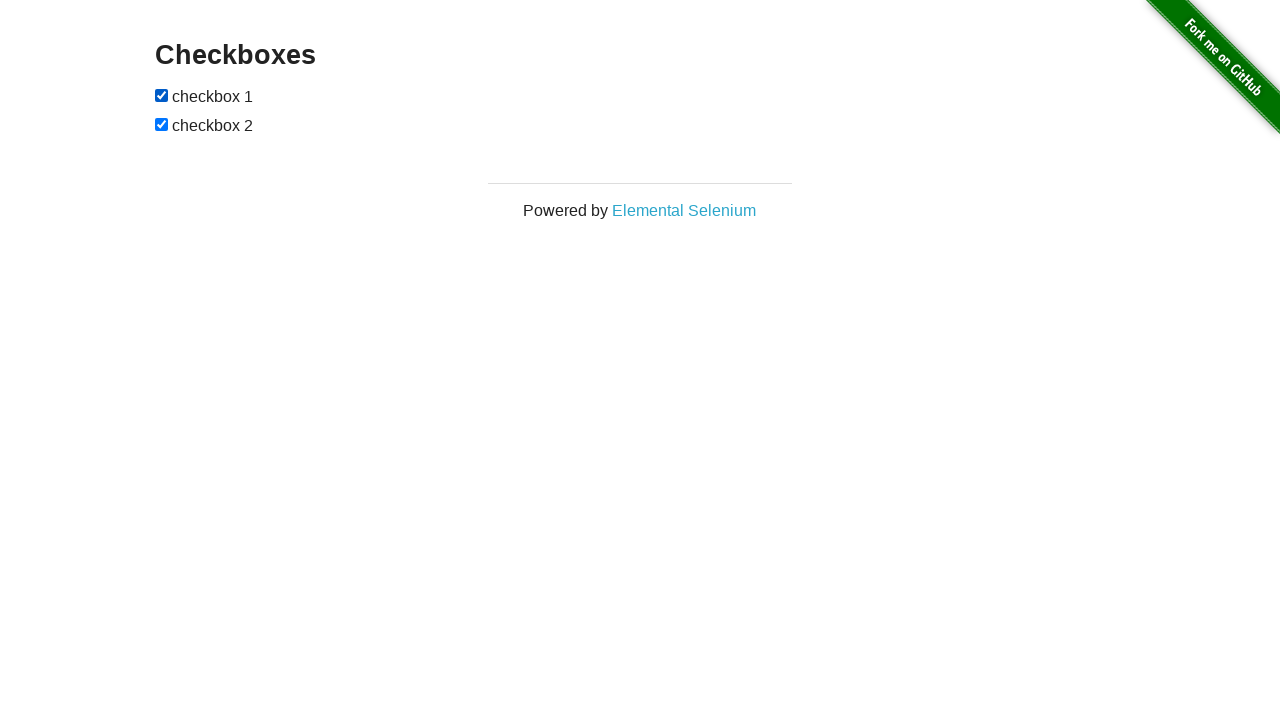

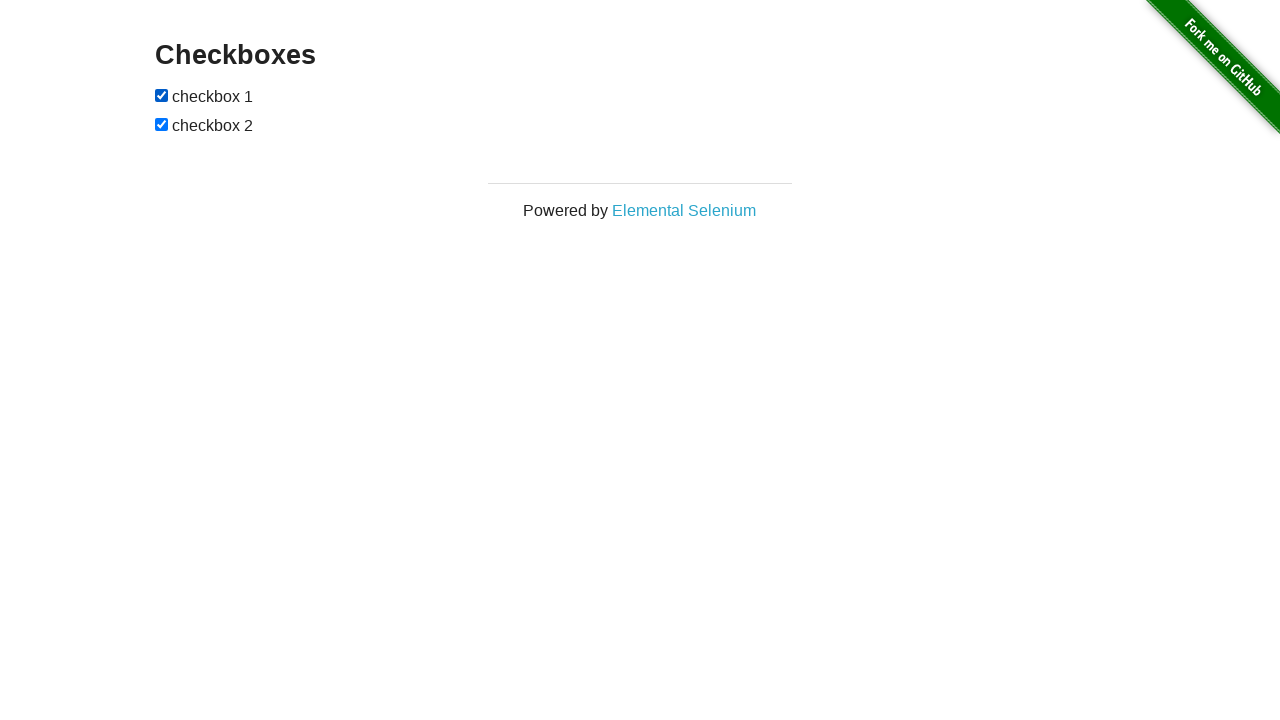